Automates the Open Trivia Database API configuration form by setting the number of questions, selecting a category, difficulty level, and question type, then submitting the form to generate an API URL.

Starting URL: https://opentdb.com/api_config.php

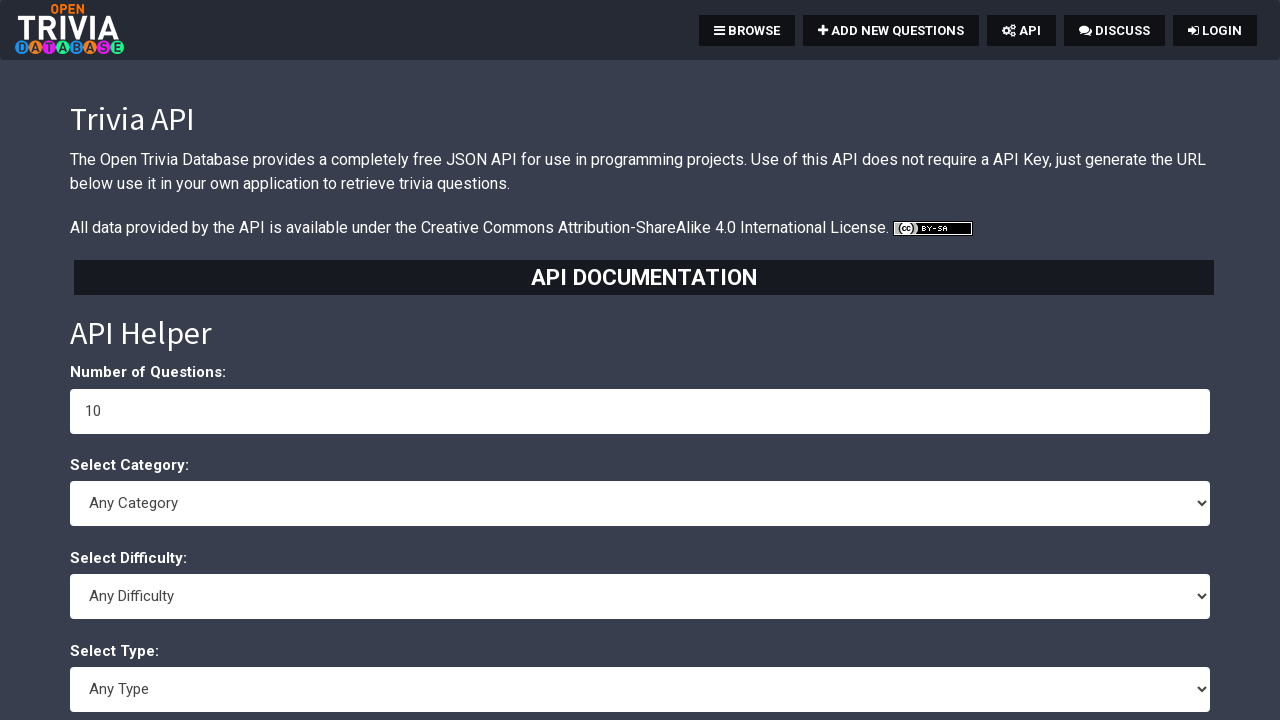

Set the number of trivia questions to 15 on input[name='trivia_amount']
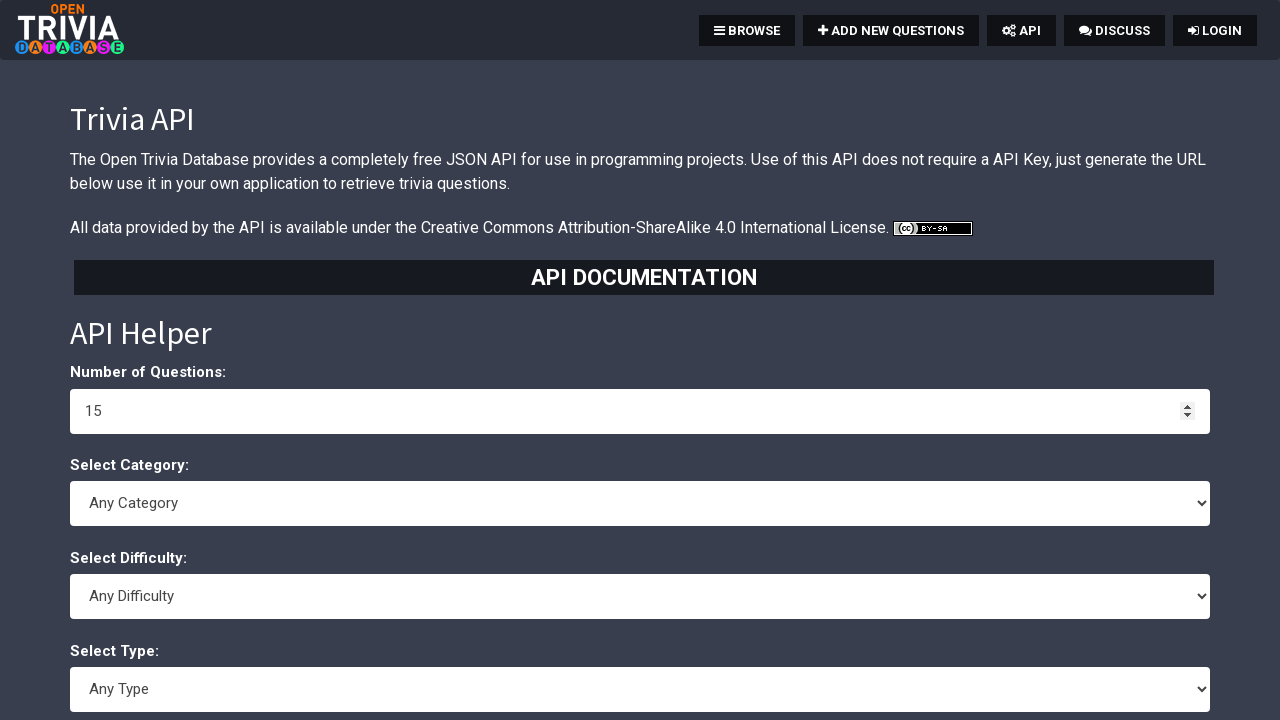

Selected 'Science: Computers' category from dropdown on select[name='trivia_category']
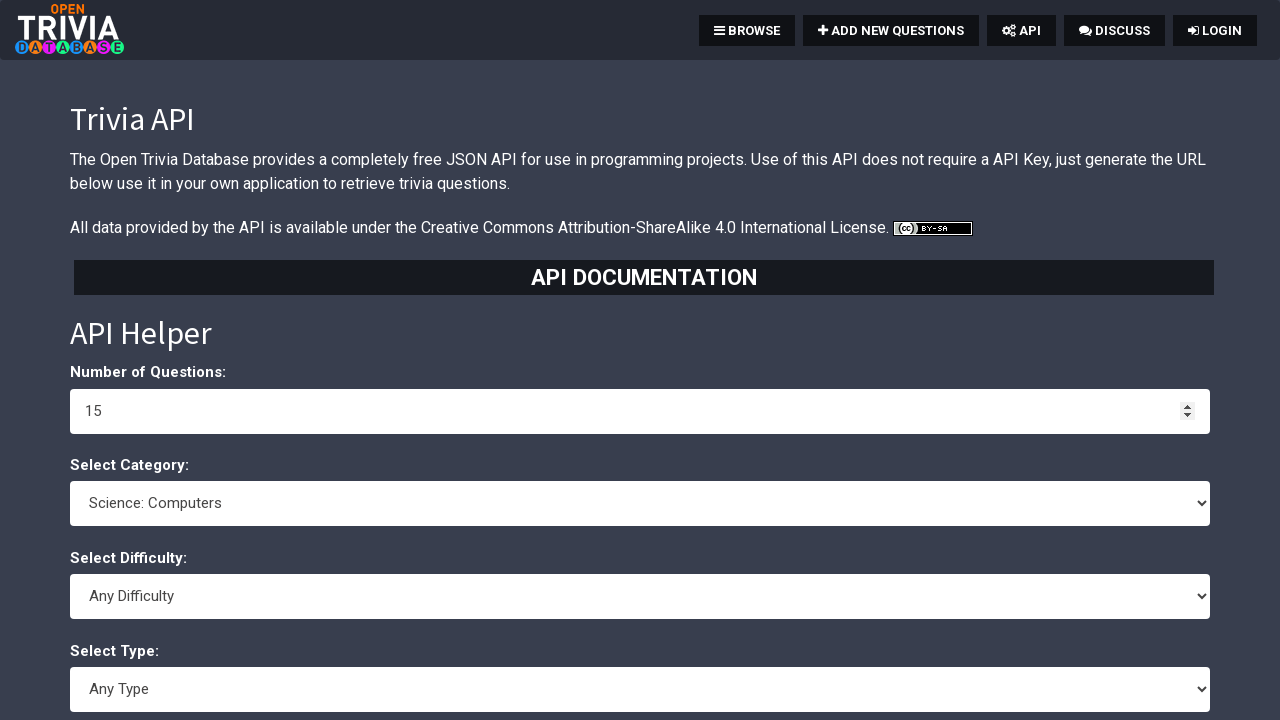

Selected 'Medium' difficulty level on select[name='trivia_difficulty']
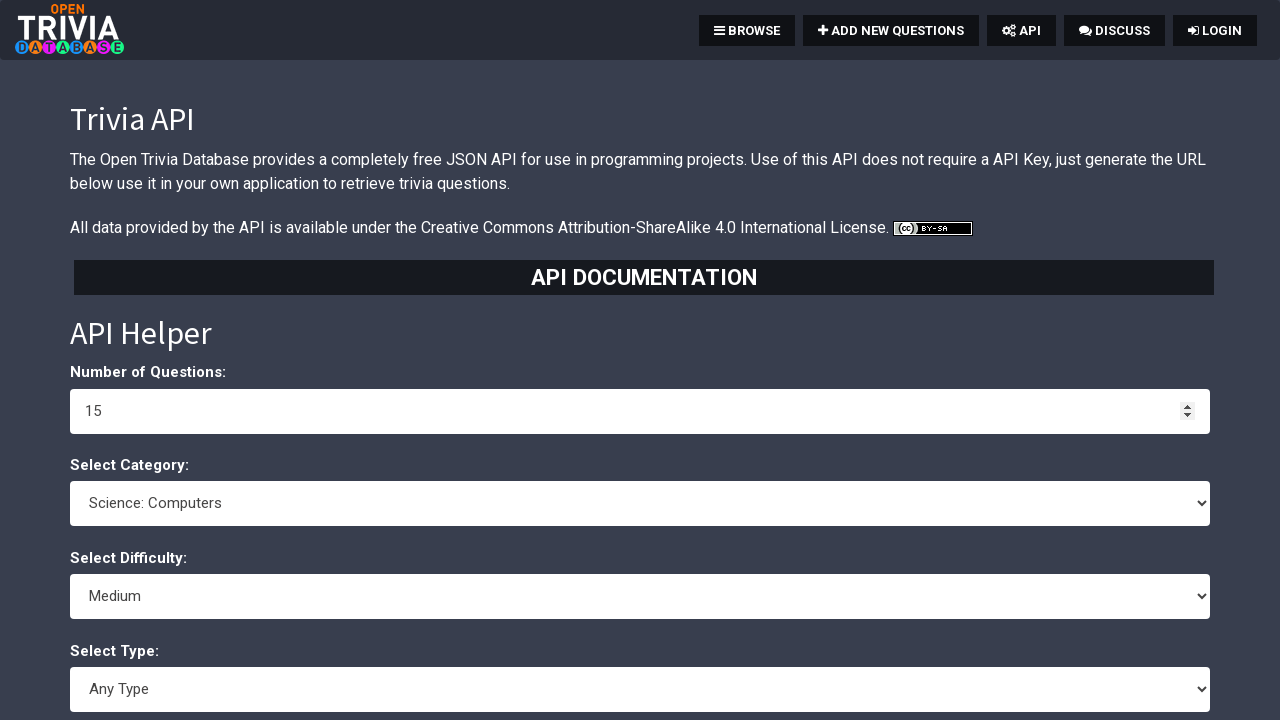

Selected 'Multiple Choice' question type on select[name='trivia_type']
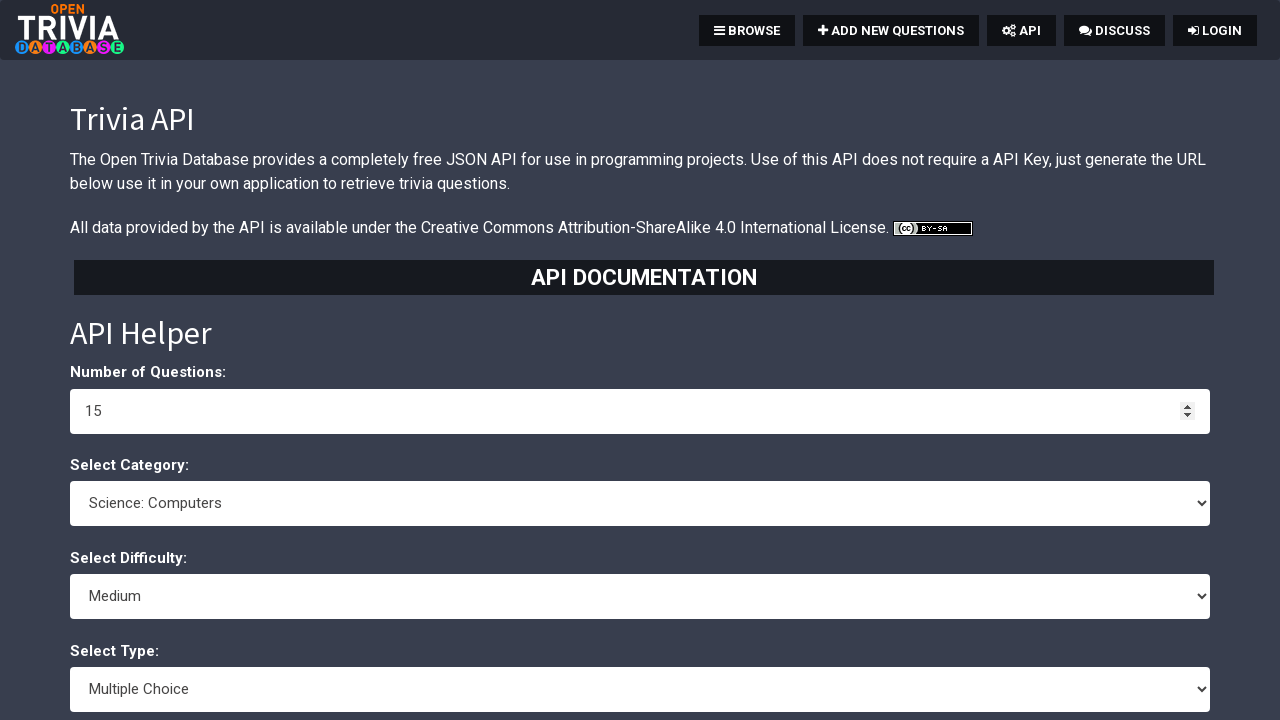

Clicked the submit button to generate API URL at (644, 683) on button[type='submit']
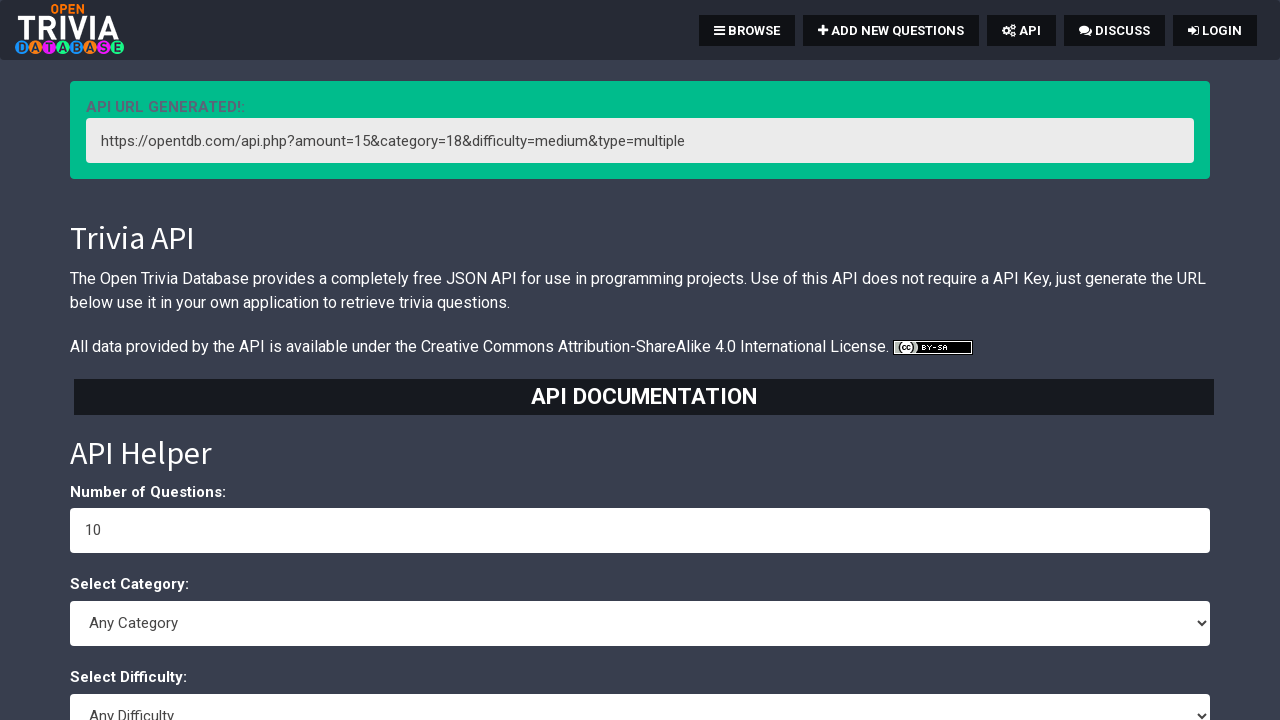

Generated API URL appeared on the page
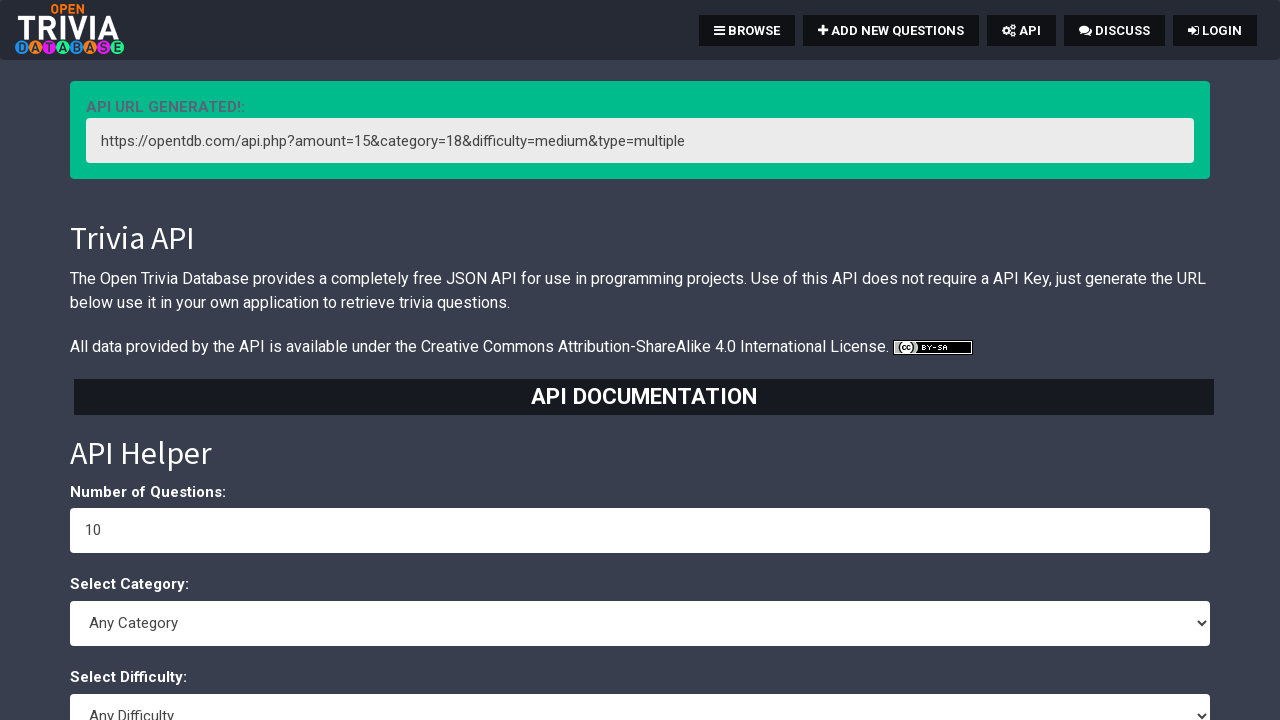

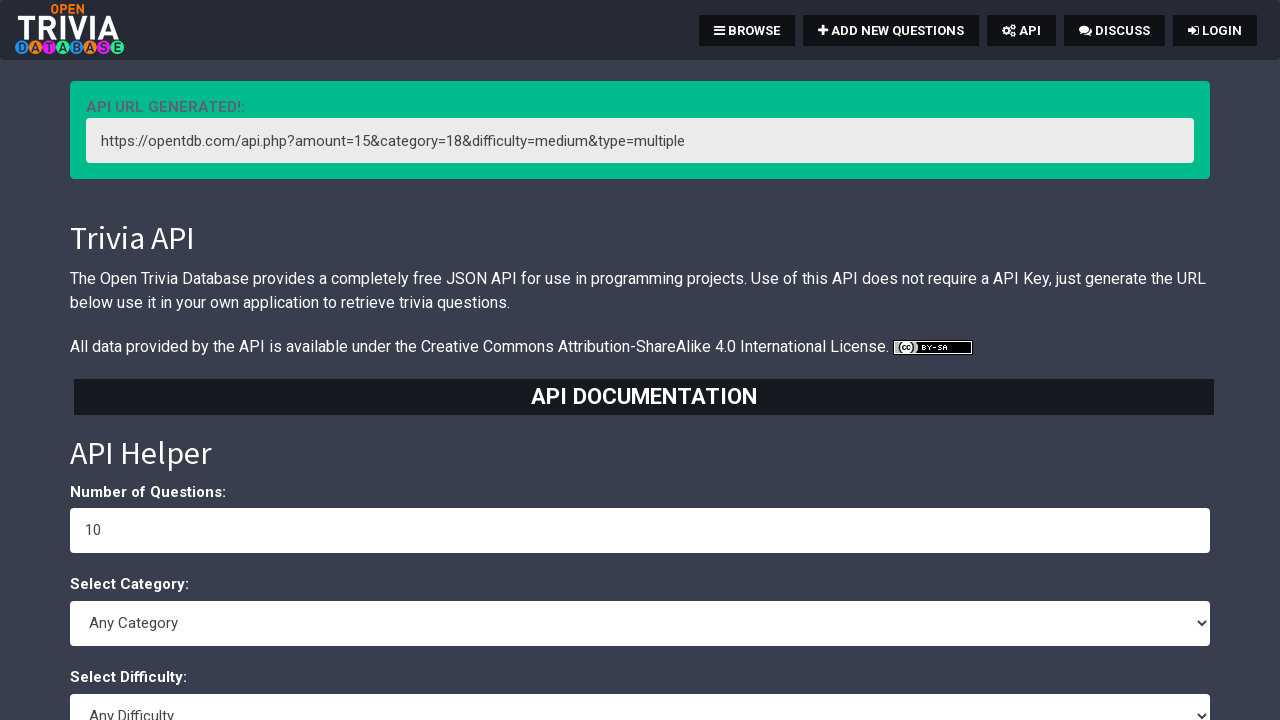